Navigates to the OrangeHRM demo site and waits for the page to load, verifying the page is accessible.

Starting URL: https://opensource-demo.orangehrmlive.com/

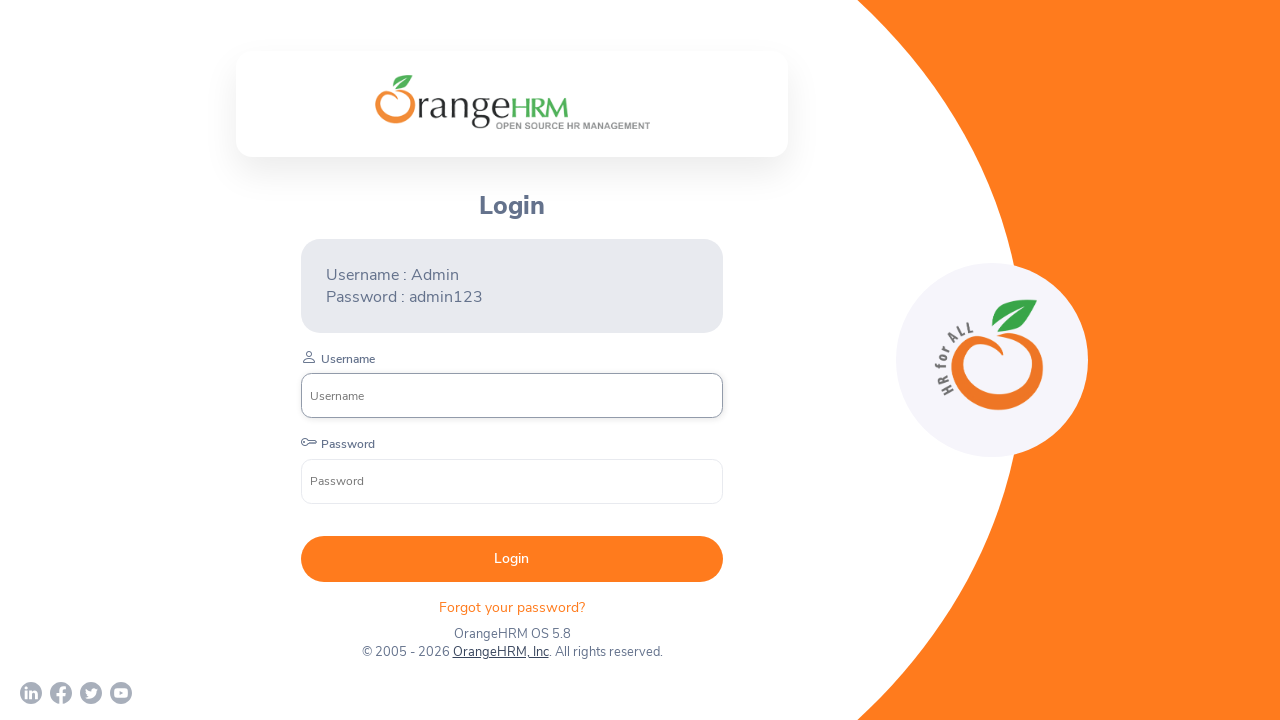

Waited for login branding element to load on OrangeHRM demo site
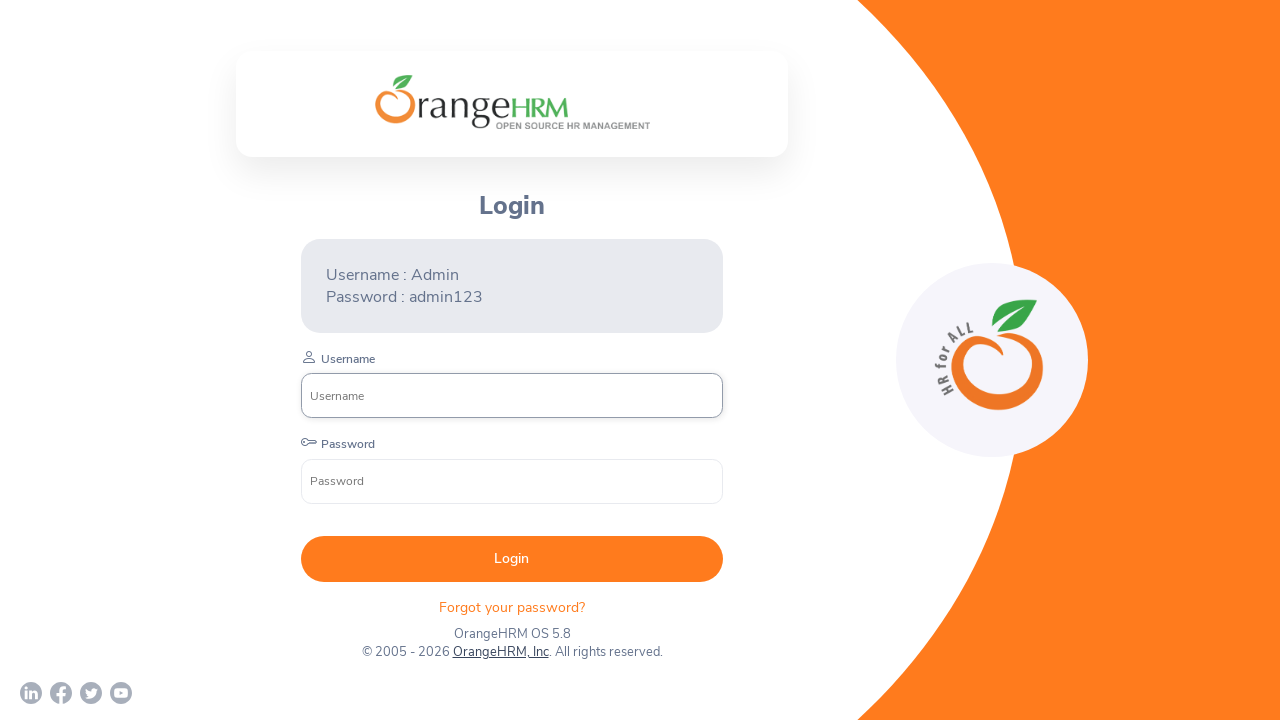

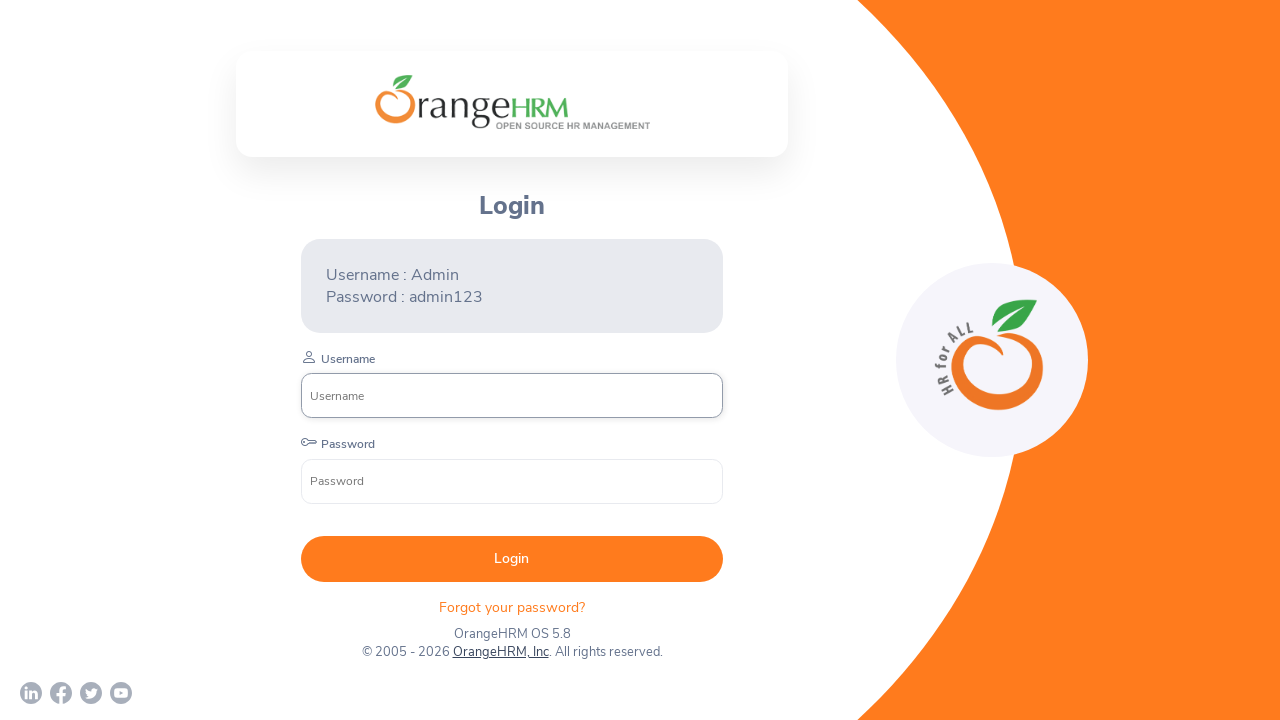